Verifies that the main navigation menu items are present on the WebMotors homepage

Starting URL: https://www.webmotors.com.br/

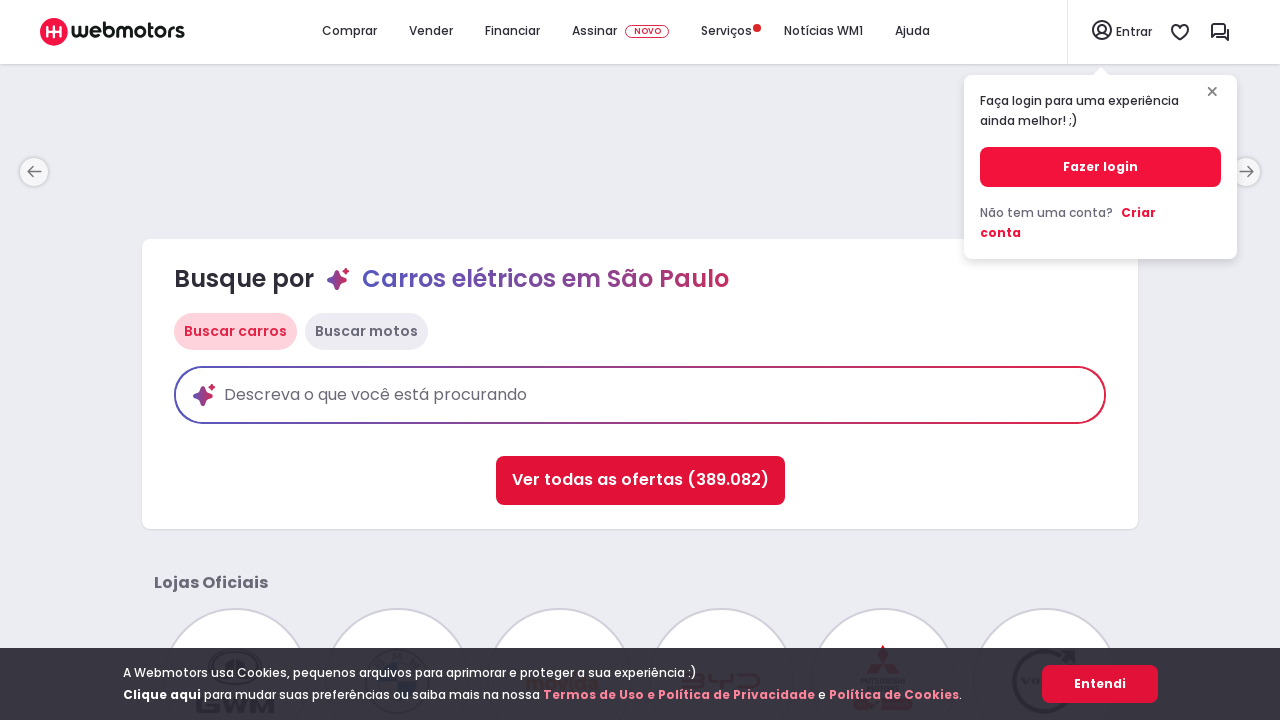

Waited for page to load (domcontentloaded)
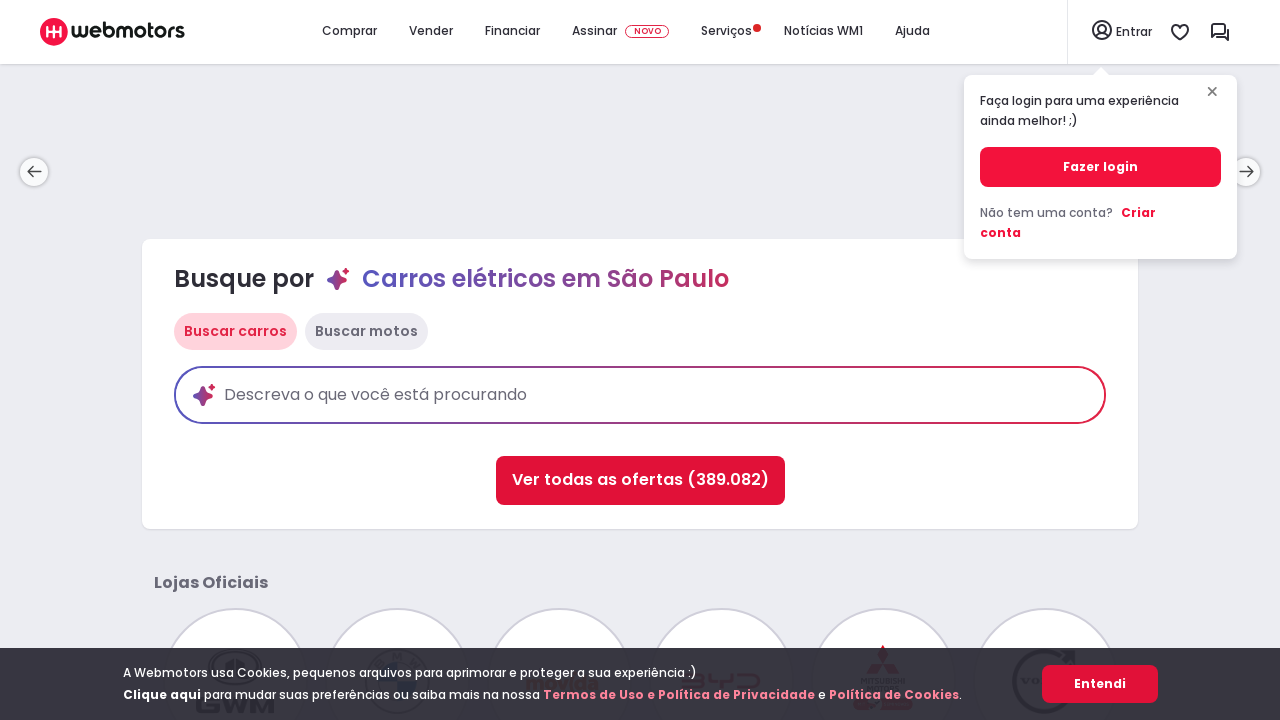

Retrieved page content for menu verification
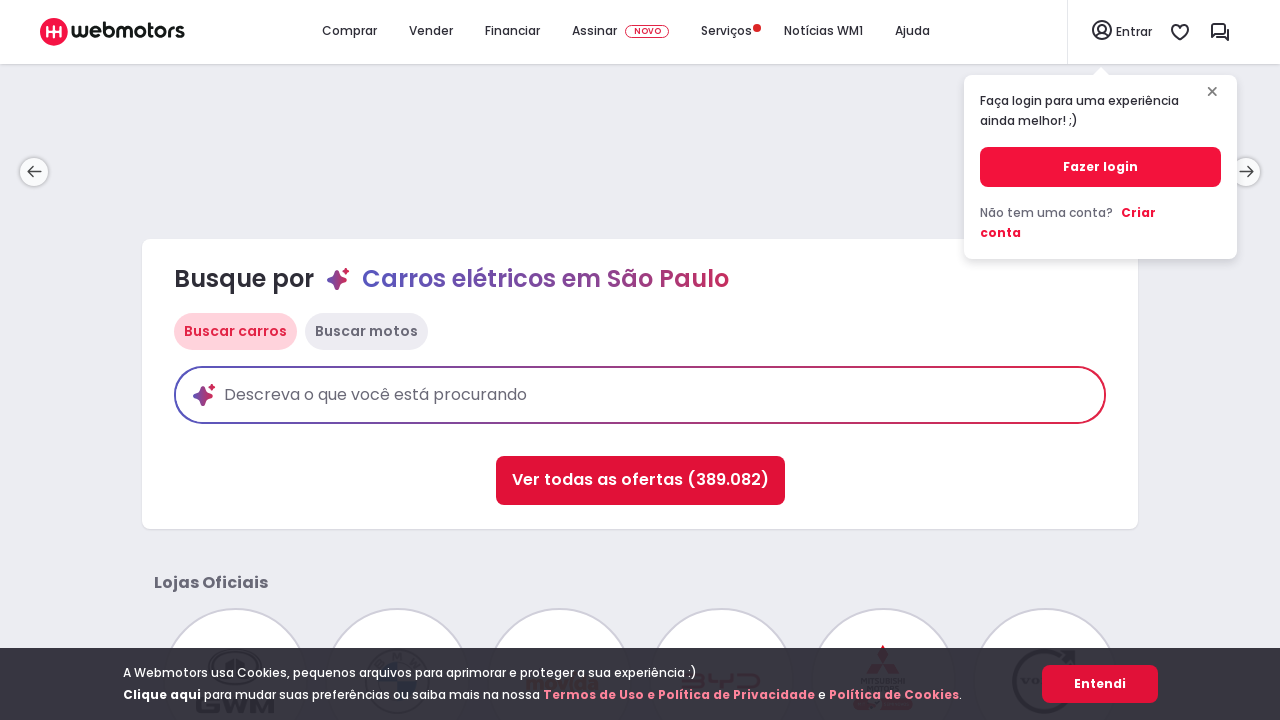

Verified menu item 'Comprar' is present on page
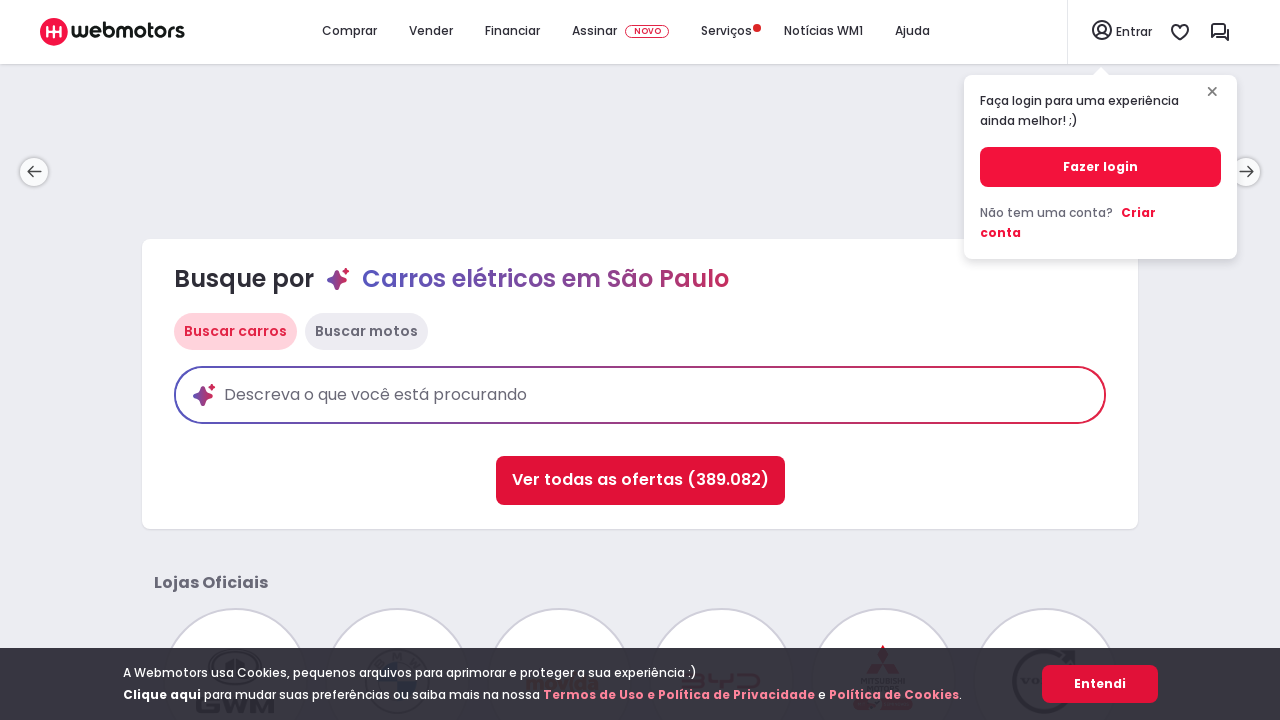

Verified menu item 'Vender' is present on page
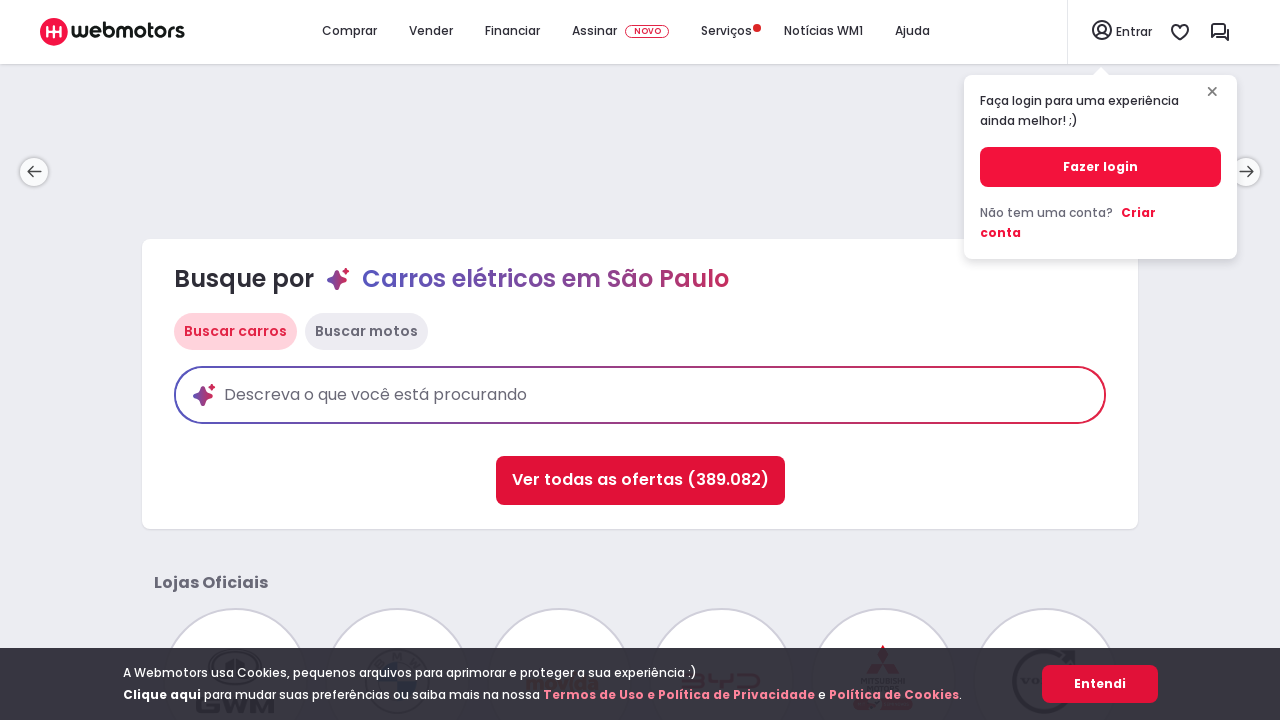

Verified menu item 'Serviços' is present on page
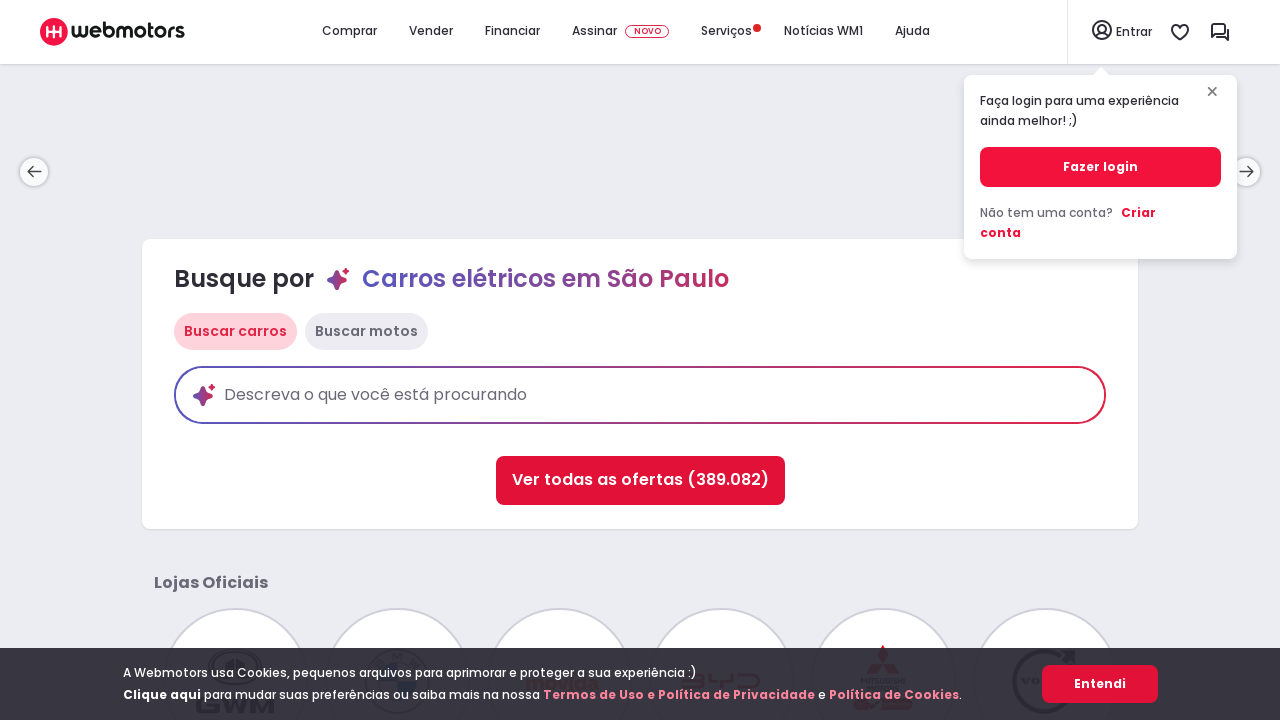

Verified menu item 'Ajuda' is present on page
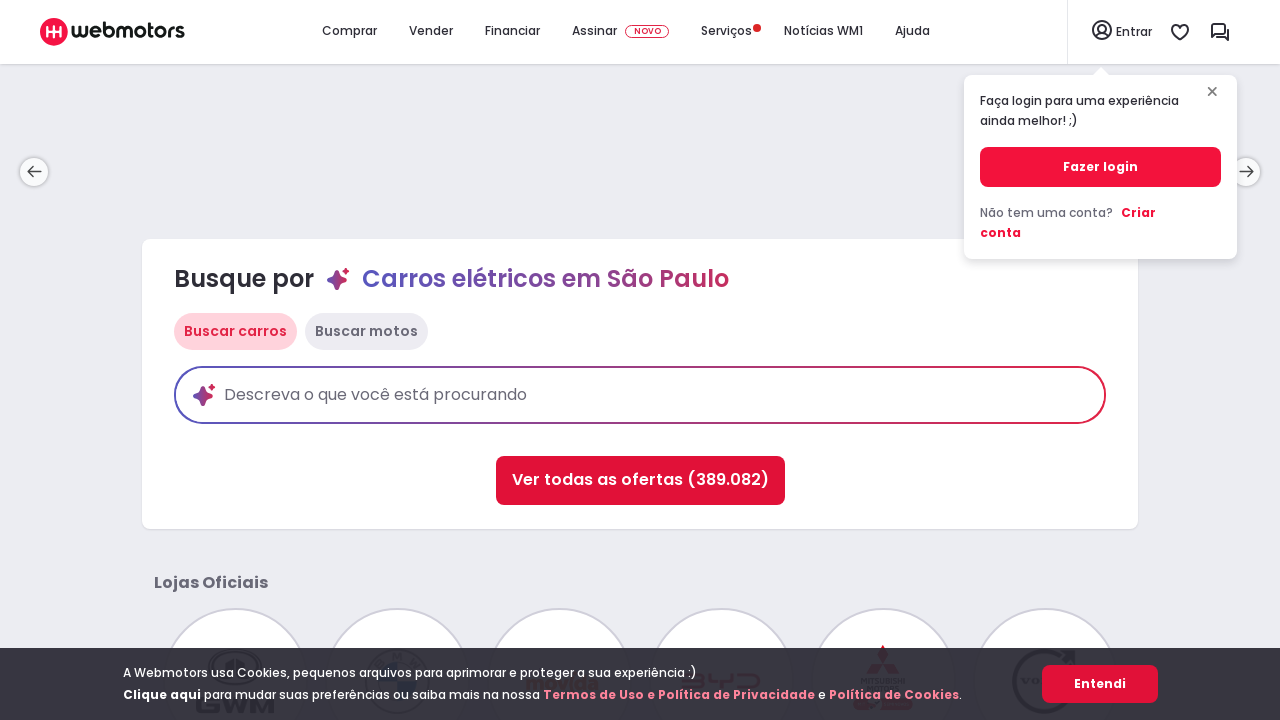

Verified menu item 'Entrar' is present on page
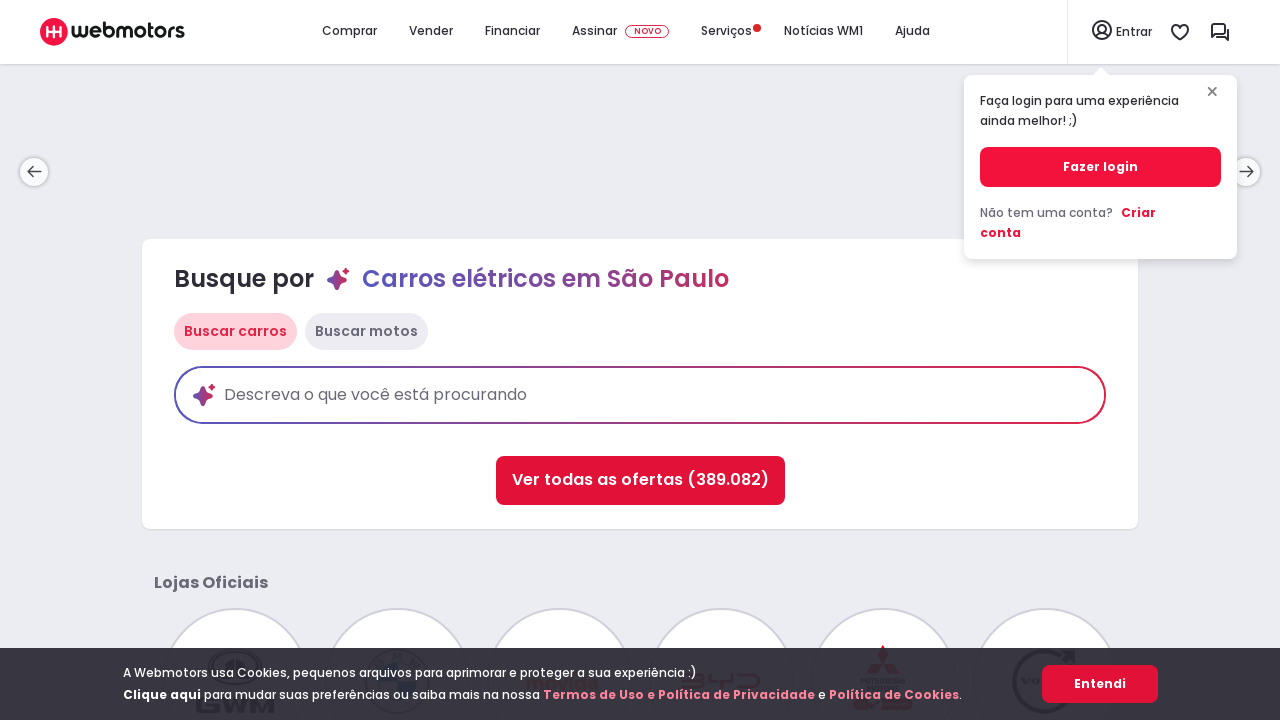

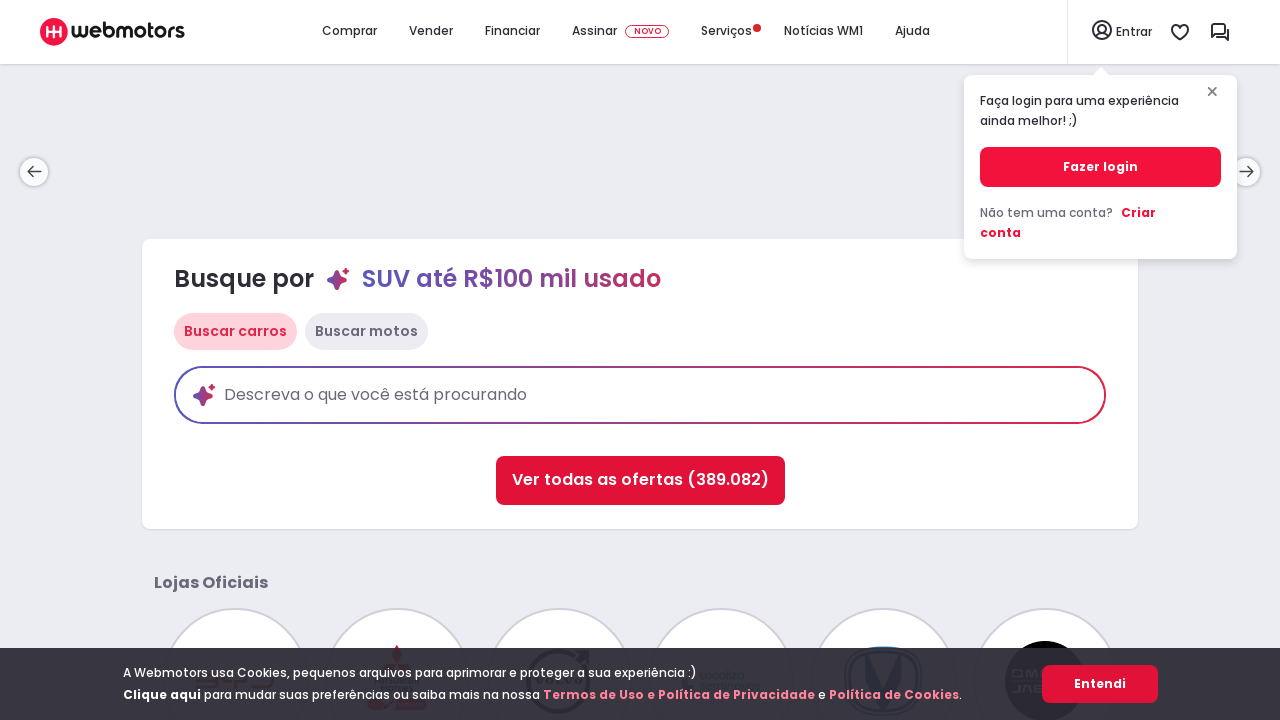